Tests keyboard actions by typing text in the first textarea, selecting all text with Ctrl+A, copying with Ctrl+C, tabbing to the next field, and pasting with Ctrl+V on a text comparison website.

Starting URL: https://text-compare.com/

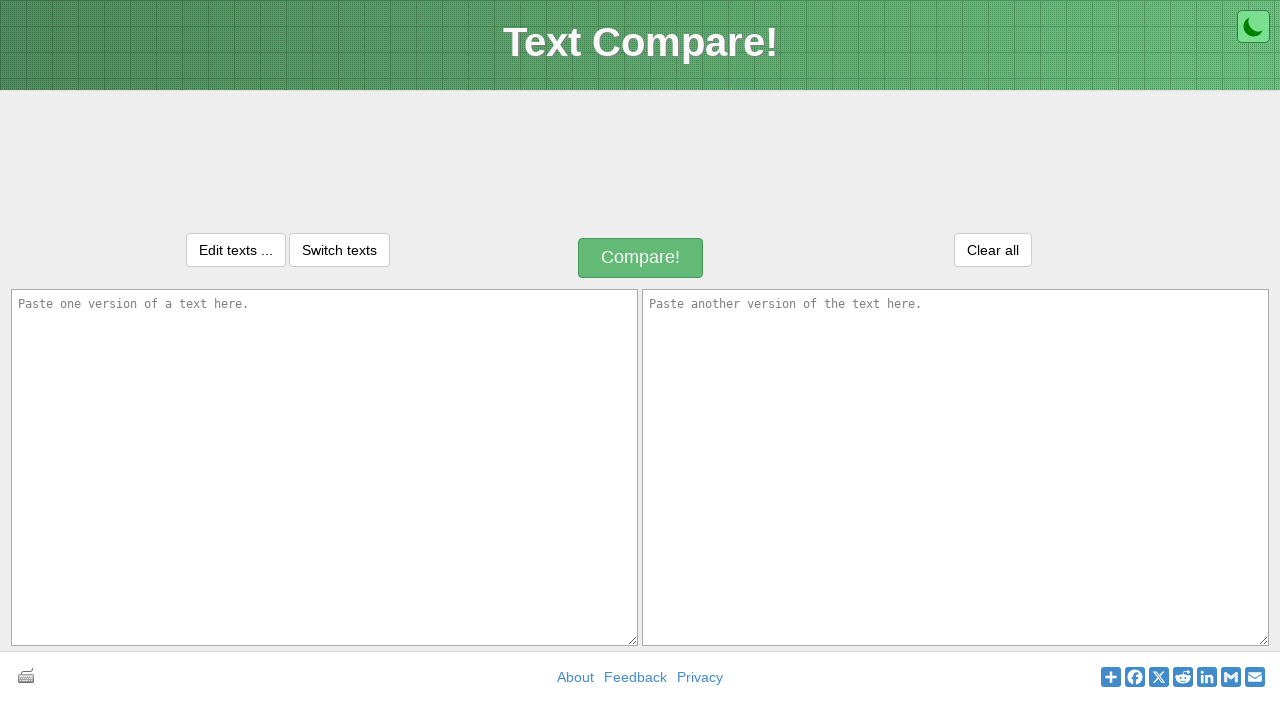

Filled first textarea with 'Welcome to automation' on textarea#inputText1
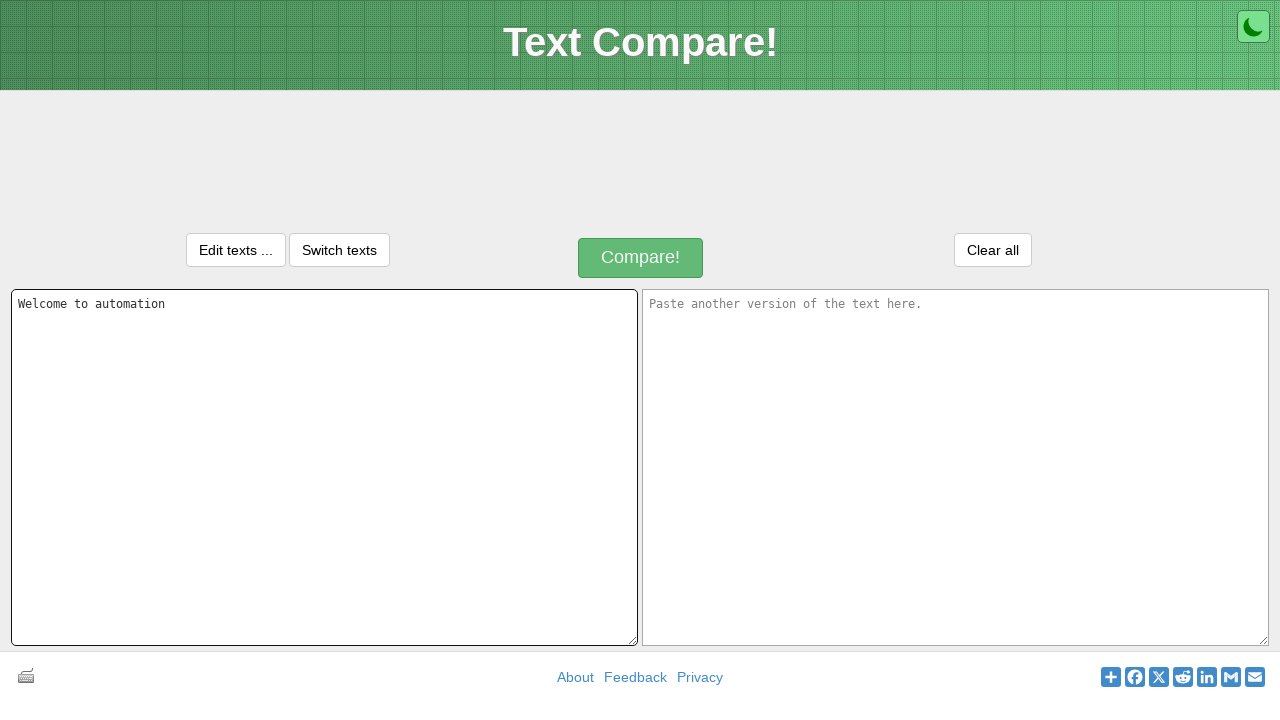

Clicked on first textarea to ensure focus at (324, 467) on textarea#inputText1
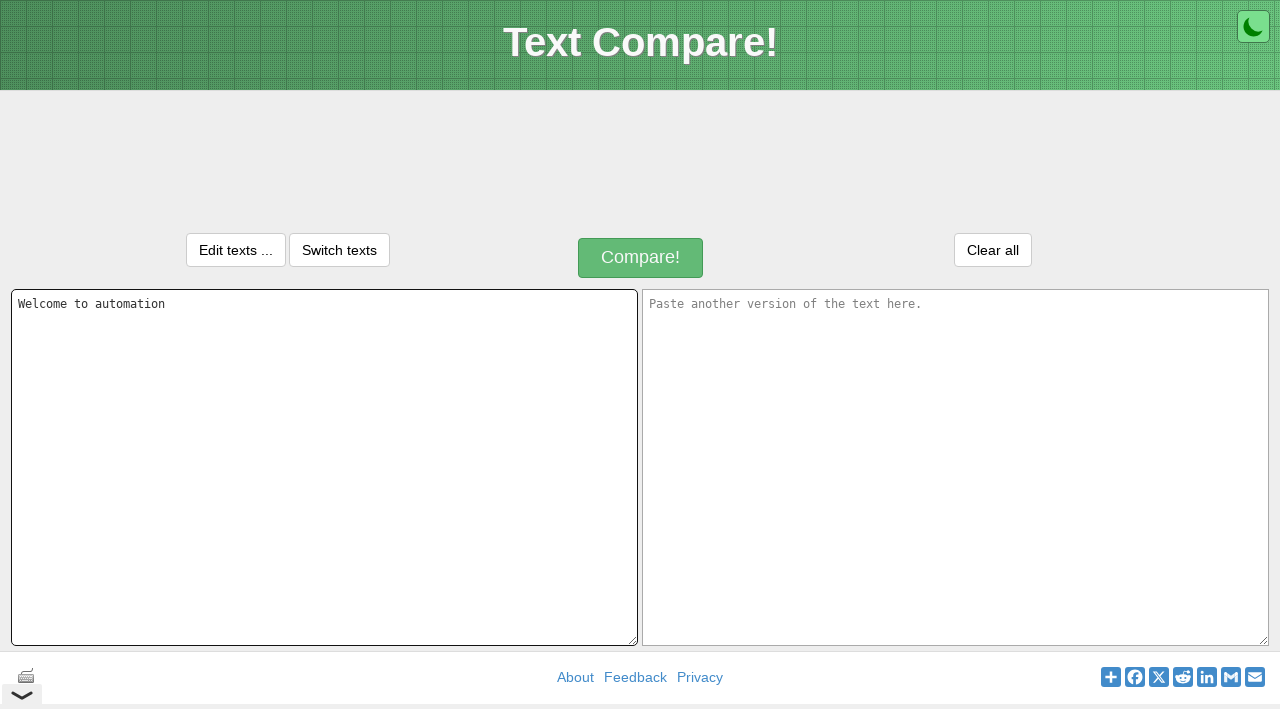

Selected all text in textarea with Ctrl+A
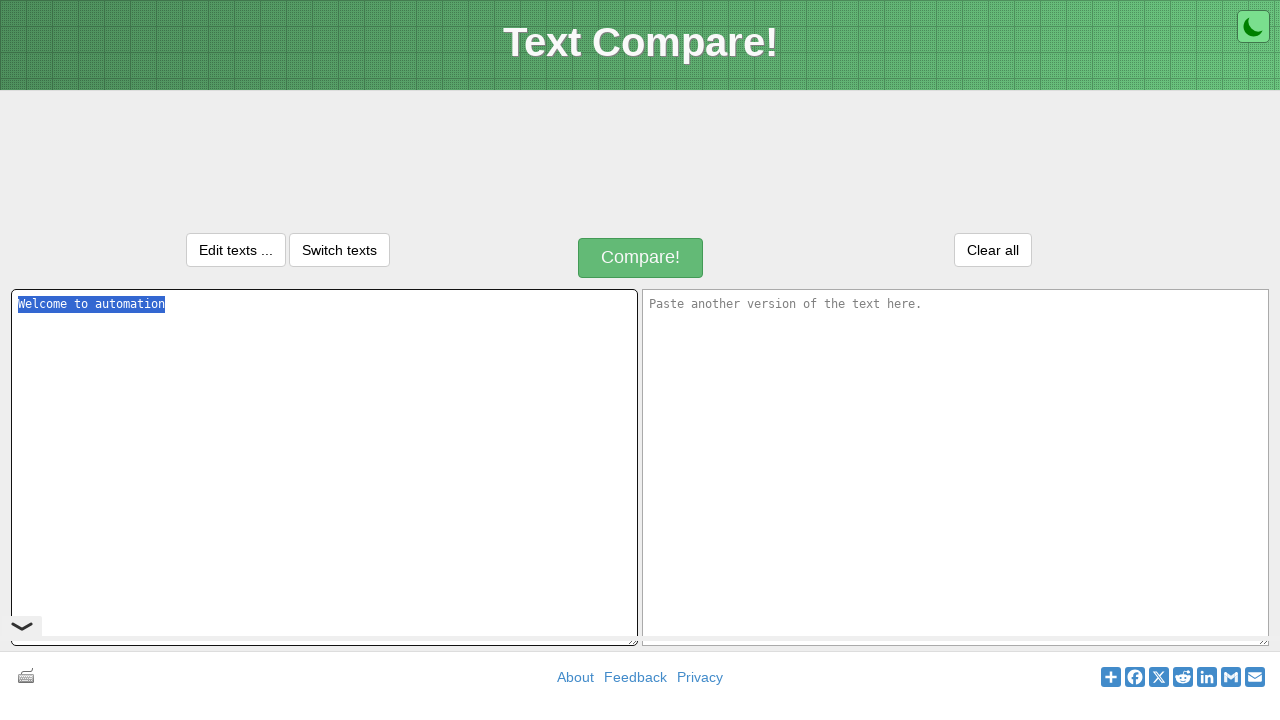

Copied selected text with Ctrl+C
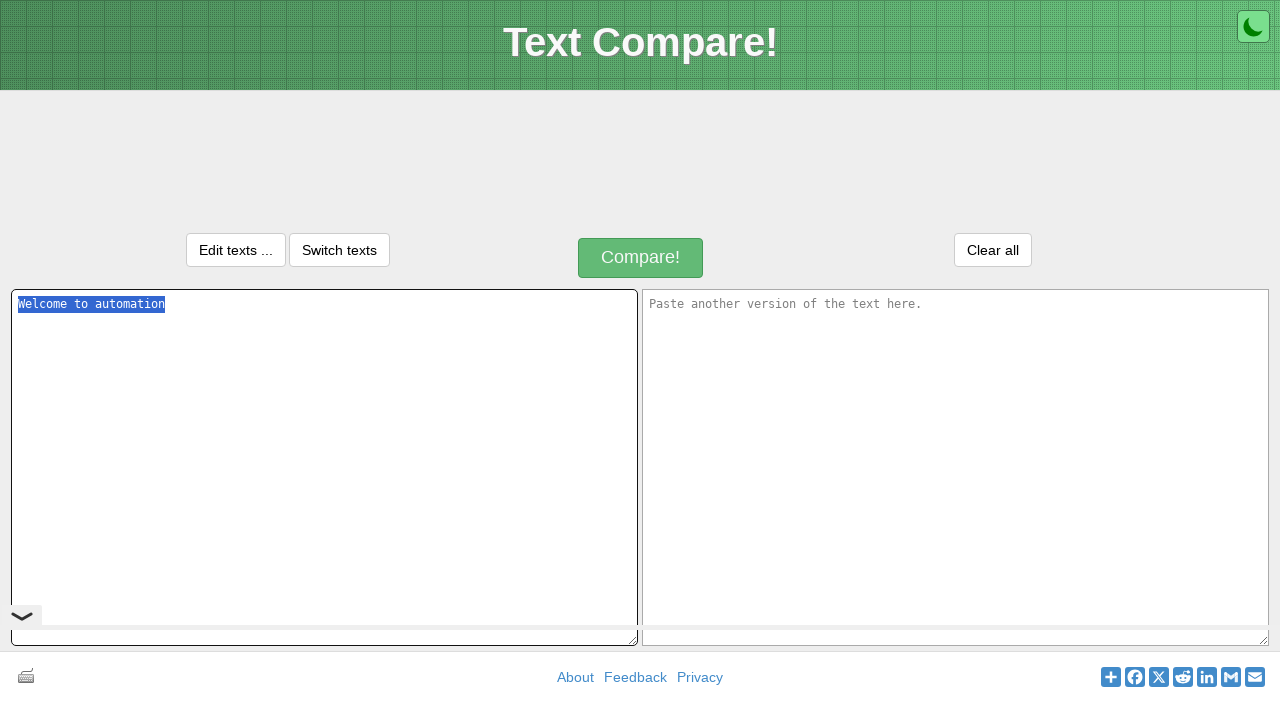

Pressed Tab to move to next field
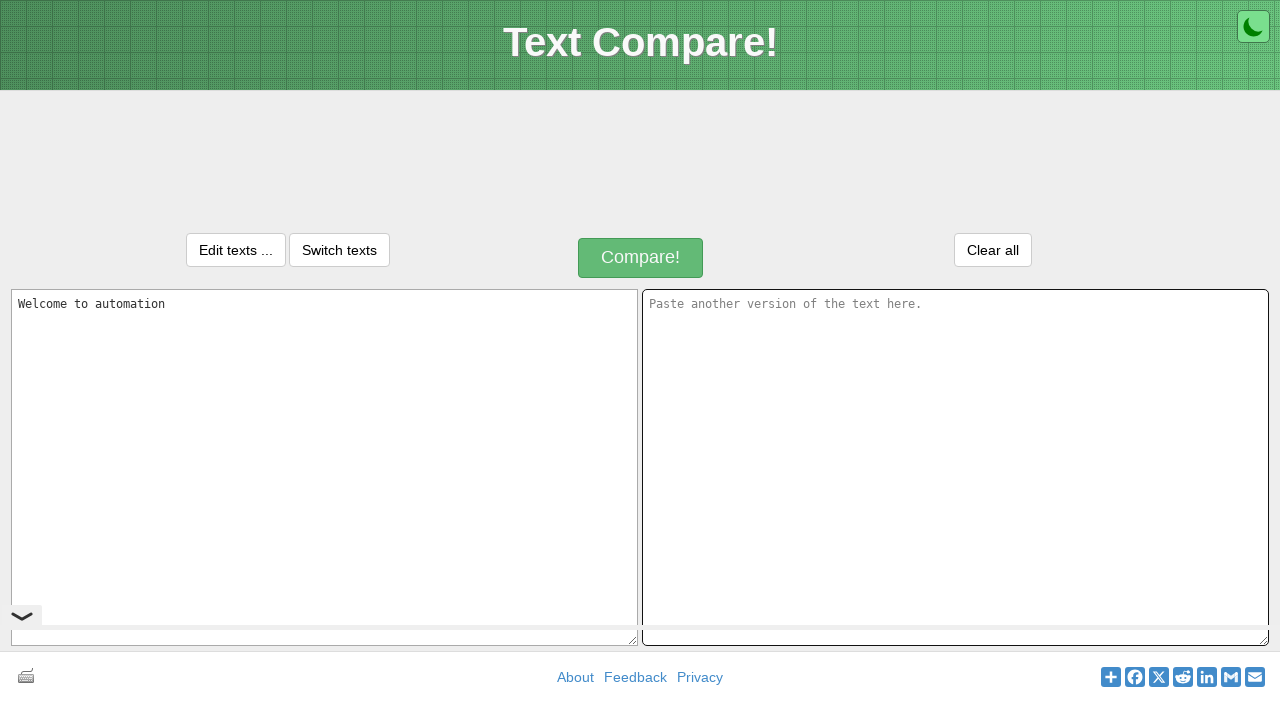

Pasted copied text with Ctrl+V into second textarea
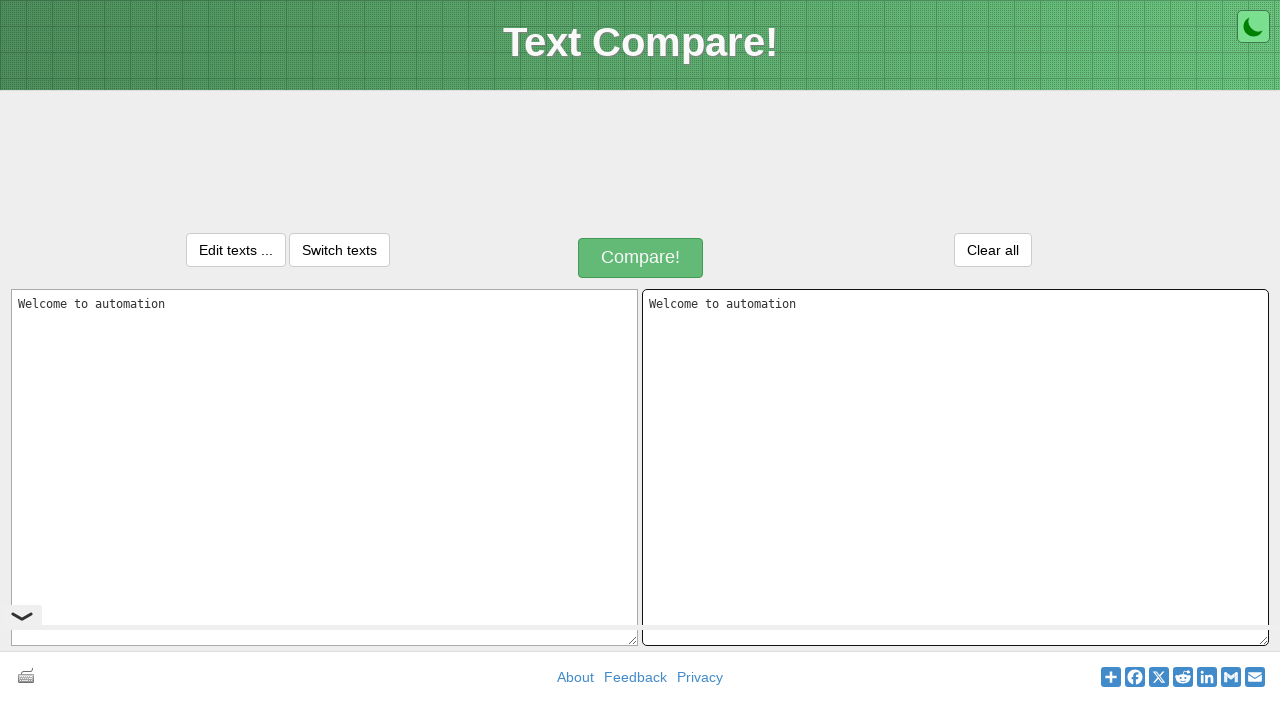

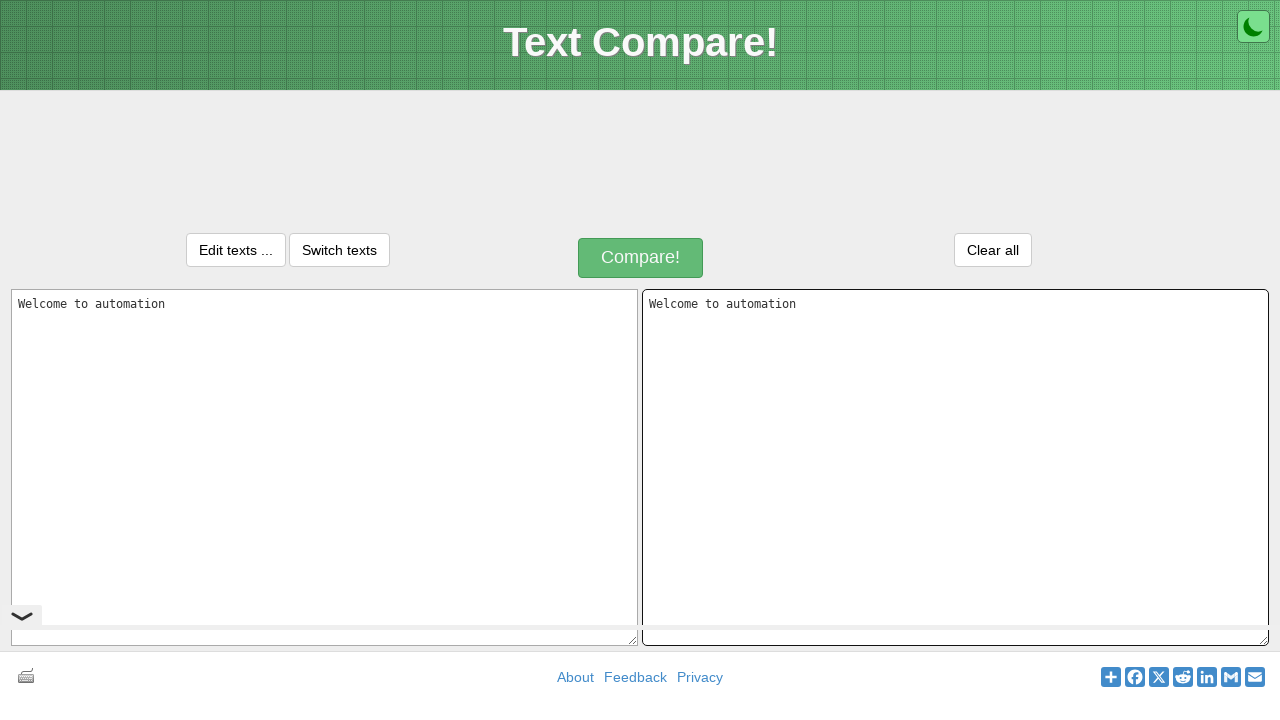